Tests button clicking with class attribute selector by clicking a blue button three times and accepting alerts

Starting URL: http://uitestingplayground.com/classattr/

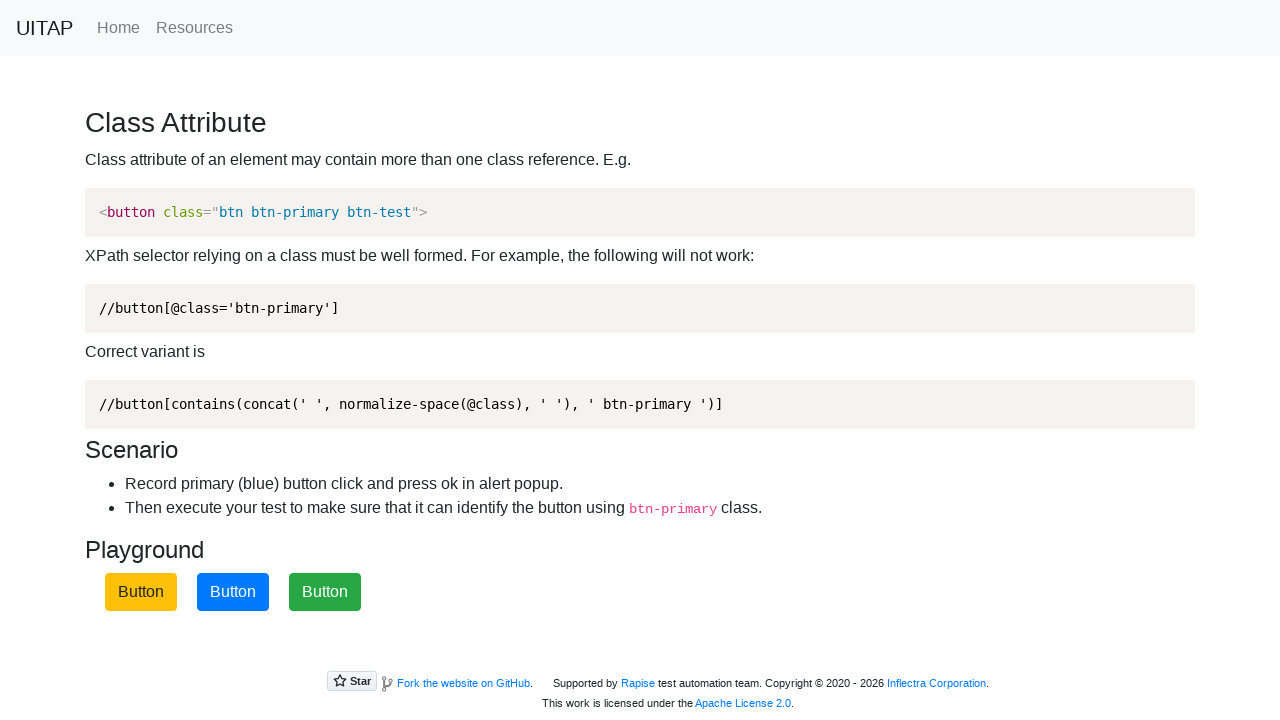

Located blue button using class attribute selector
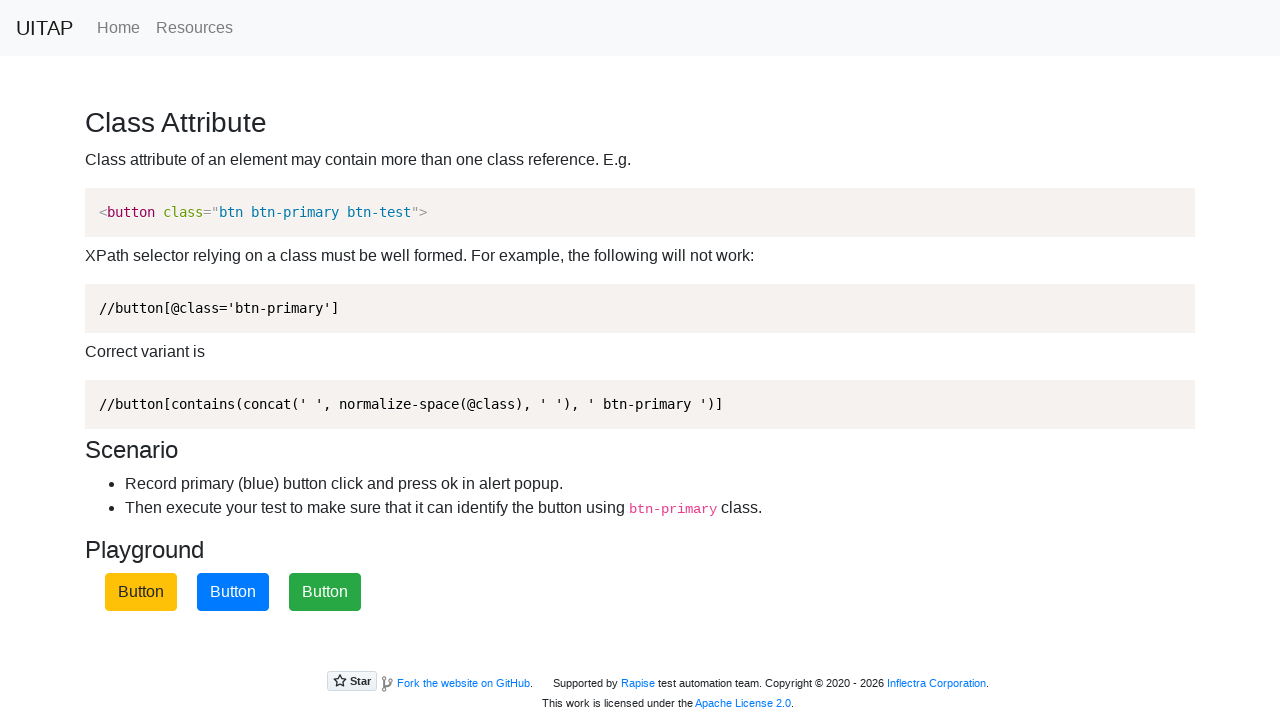

Set up alert handler
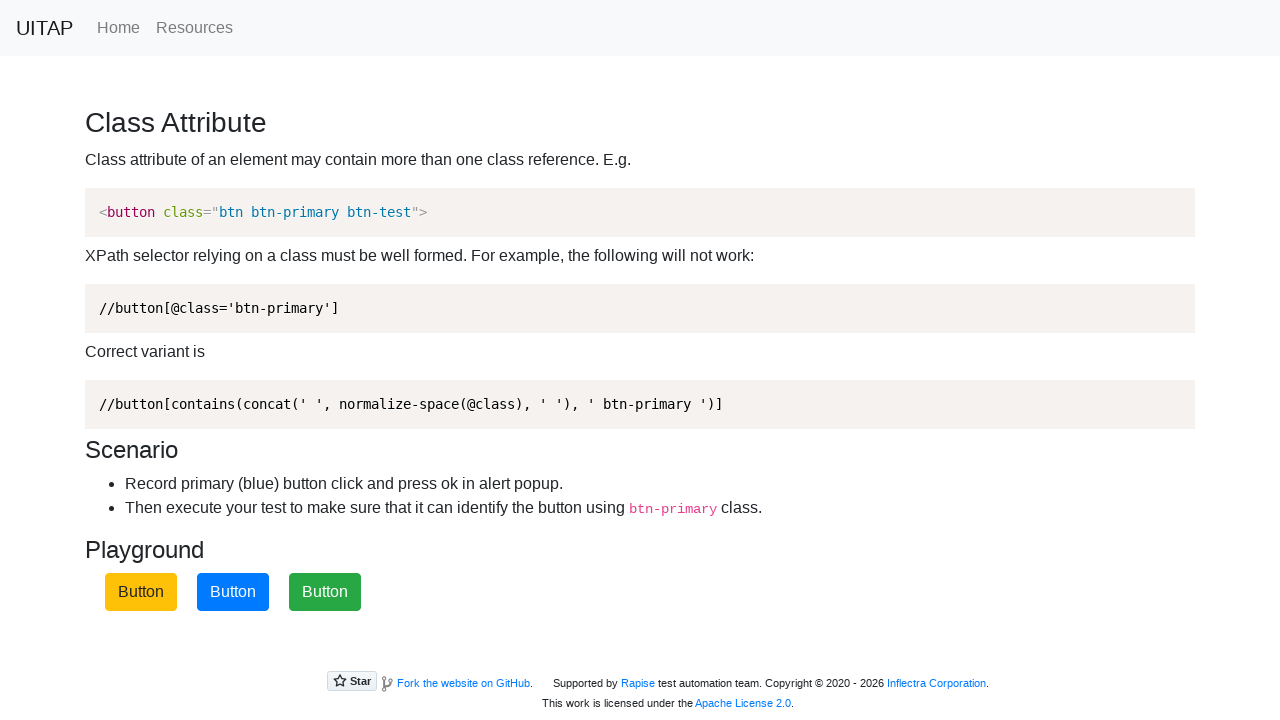

Clicked blue button (iteration 1 of 3) at (233, 592) on [class*="btn-primary"]
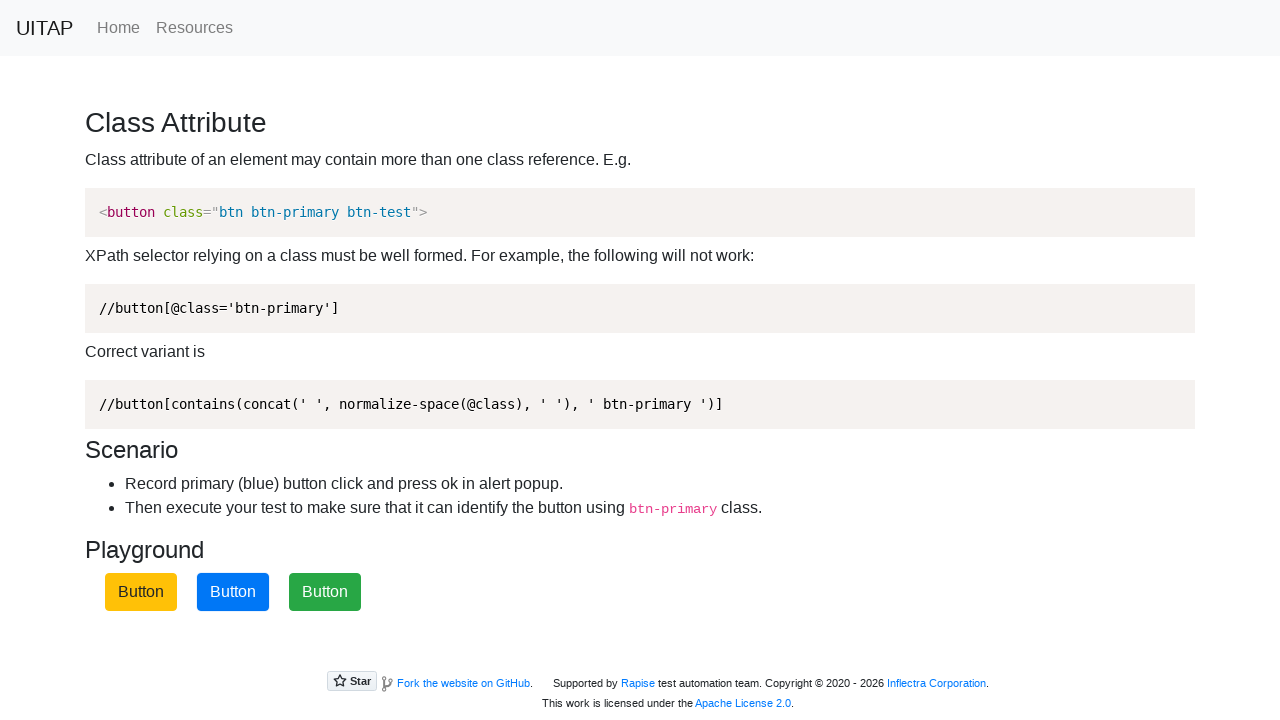

Waited for alert to be handled
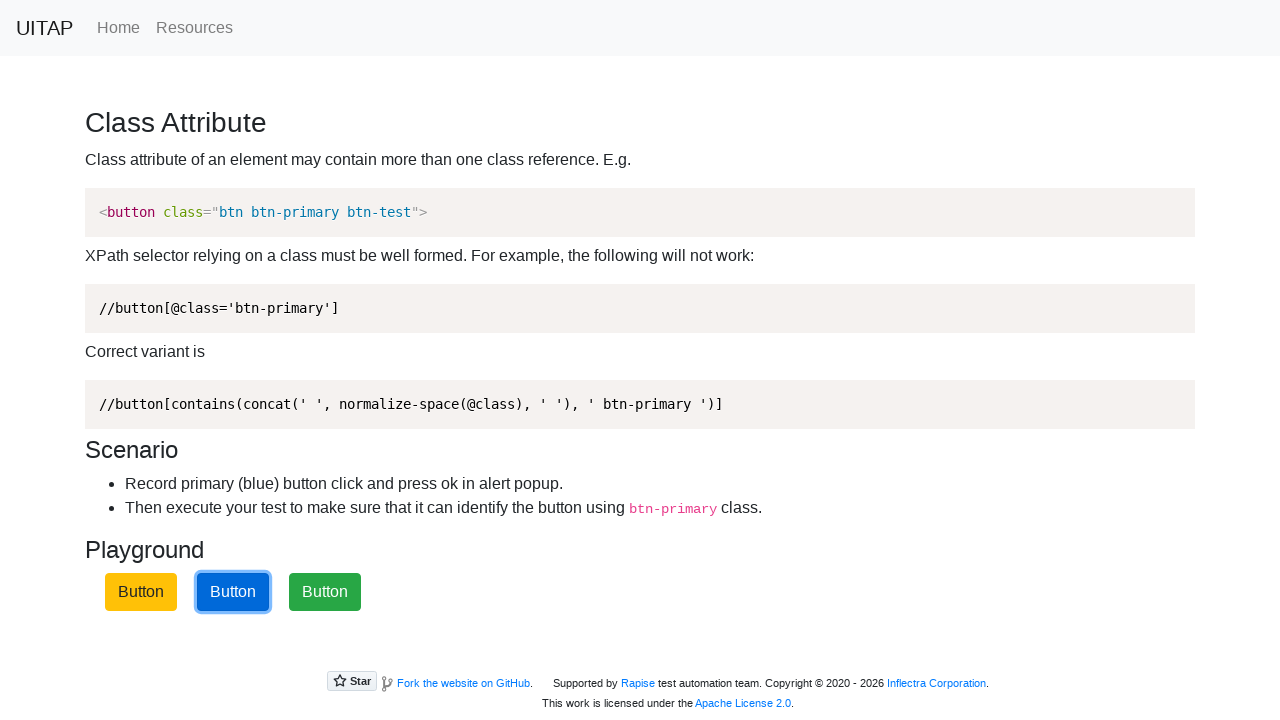

Set up alert handler
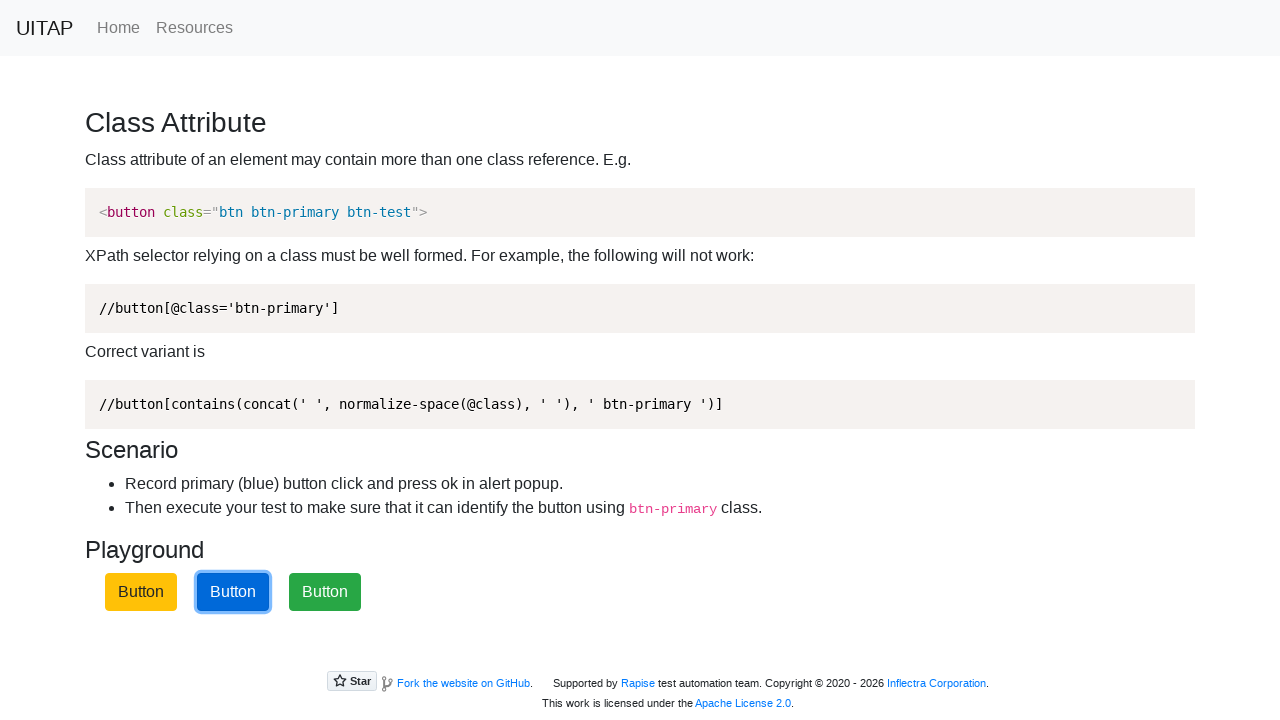

Clicked blue button (iteration 2 of 3) at (233, 592) on [class*="btn-primary"]
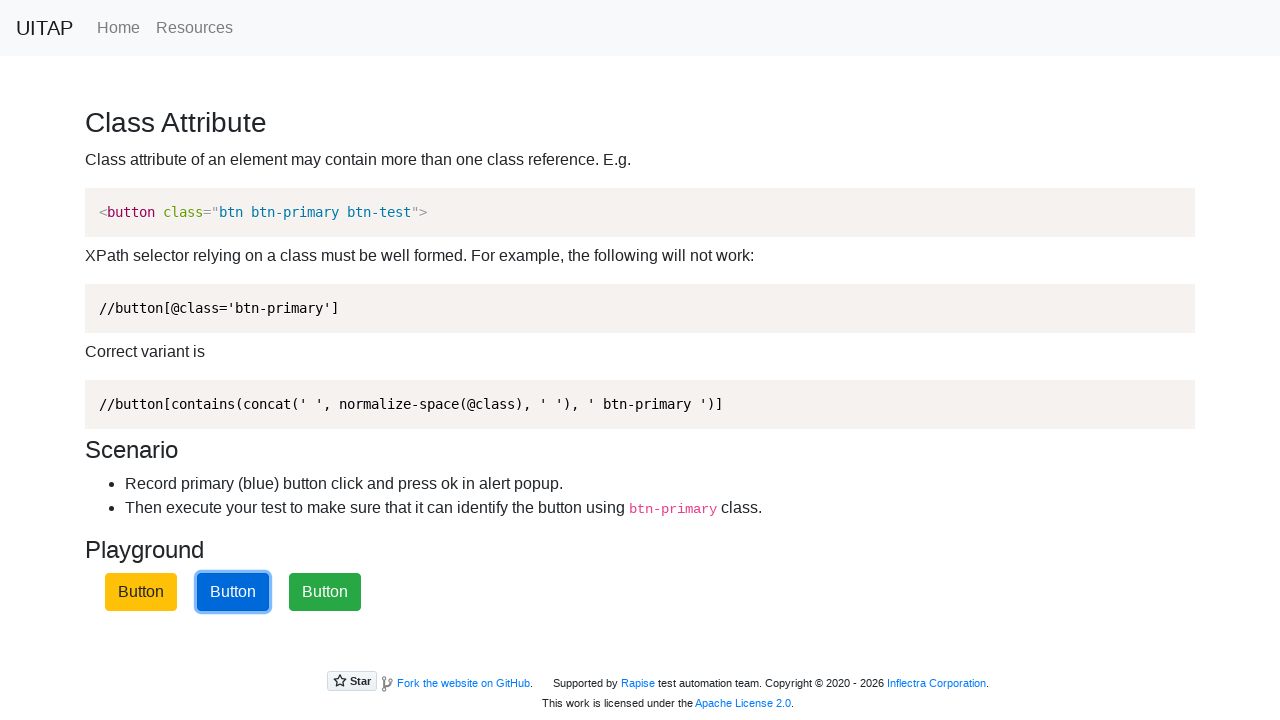

Waited for alert to be handled
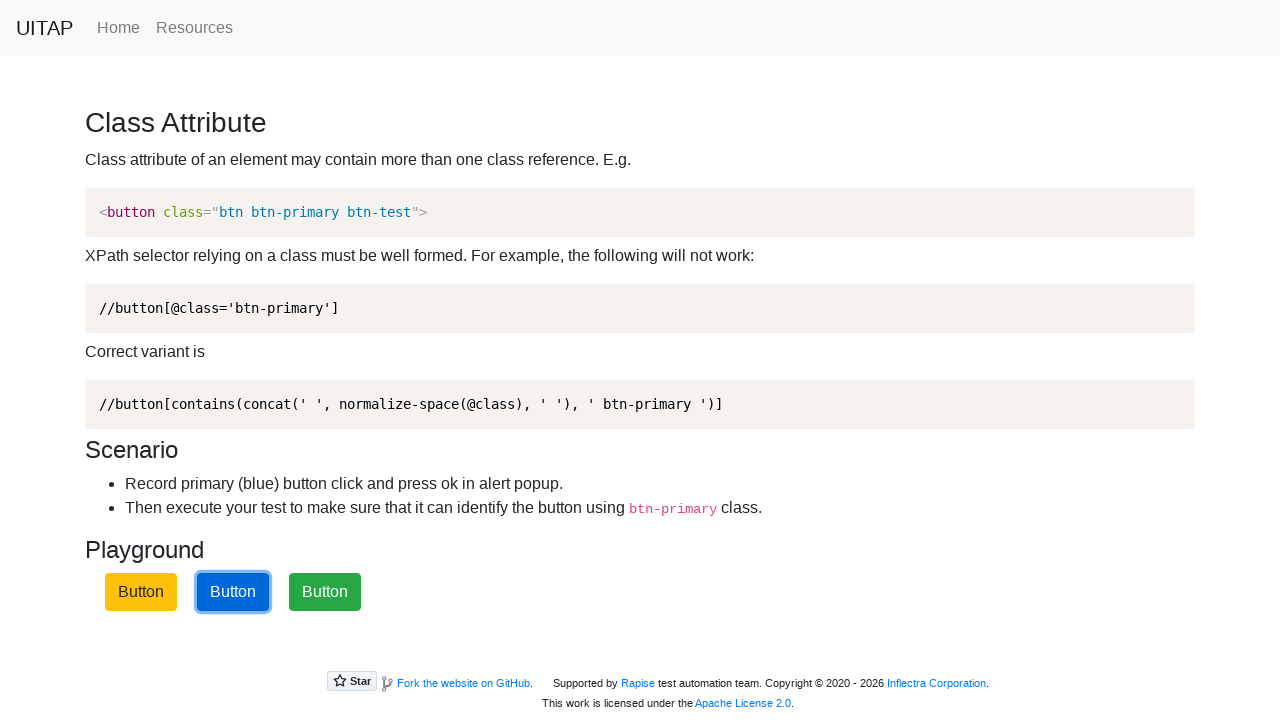

Set up alert handler
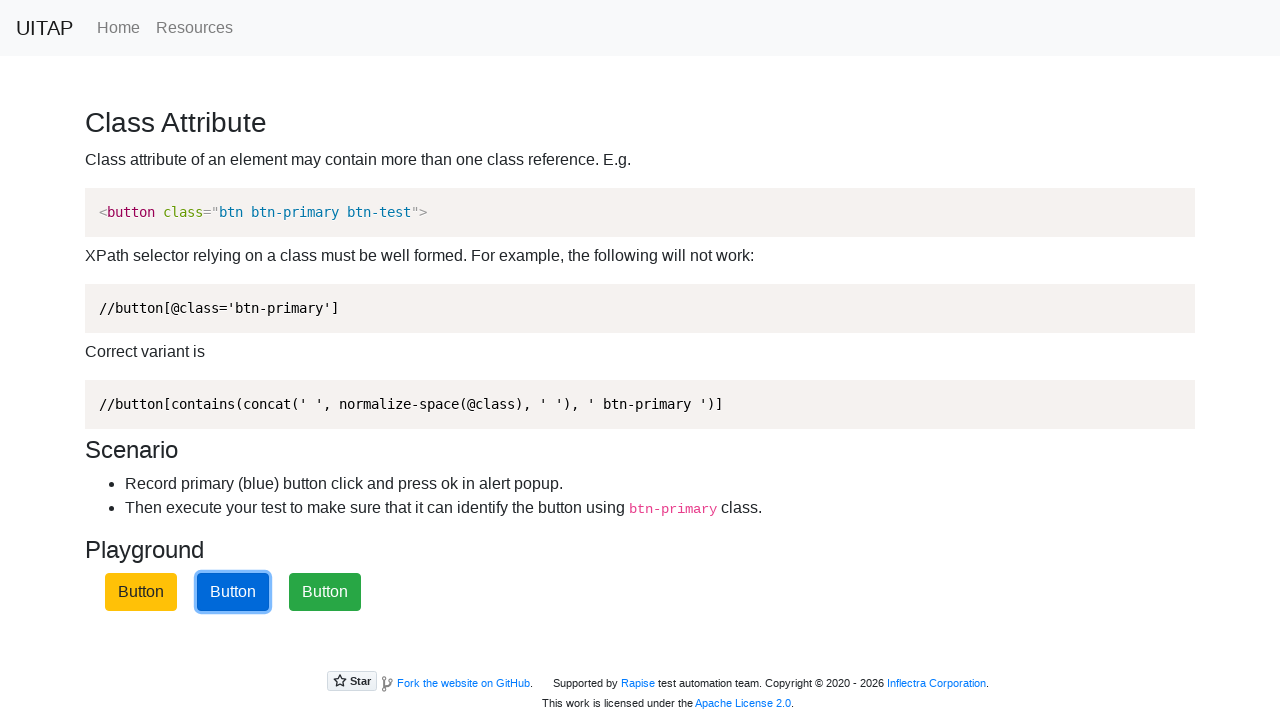

Clicked blue button (iteration 3 of 3) at (233, 592) on [class*="btn-primary"]
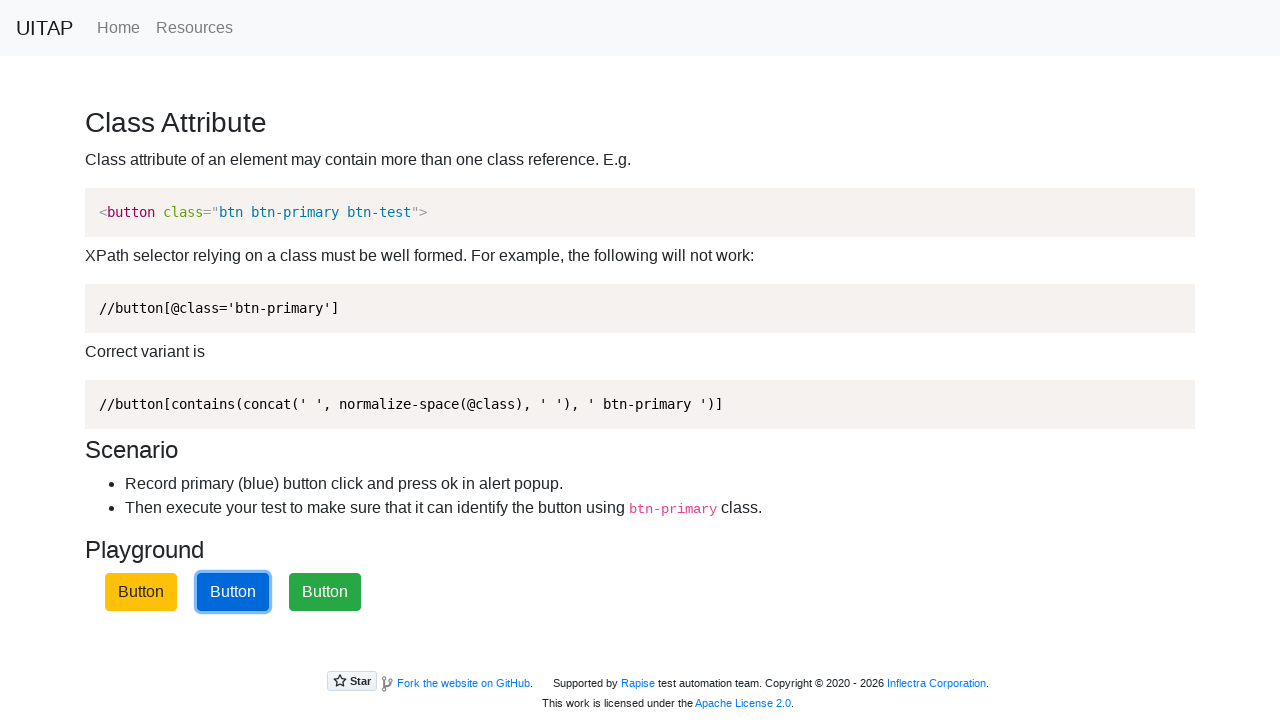

Waited for alert to be handled
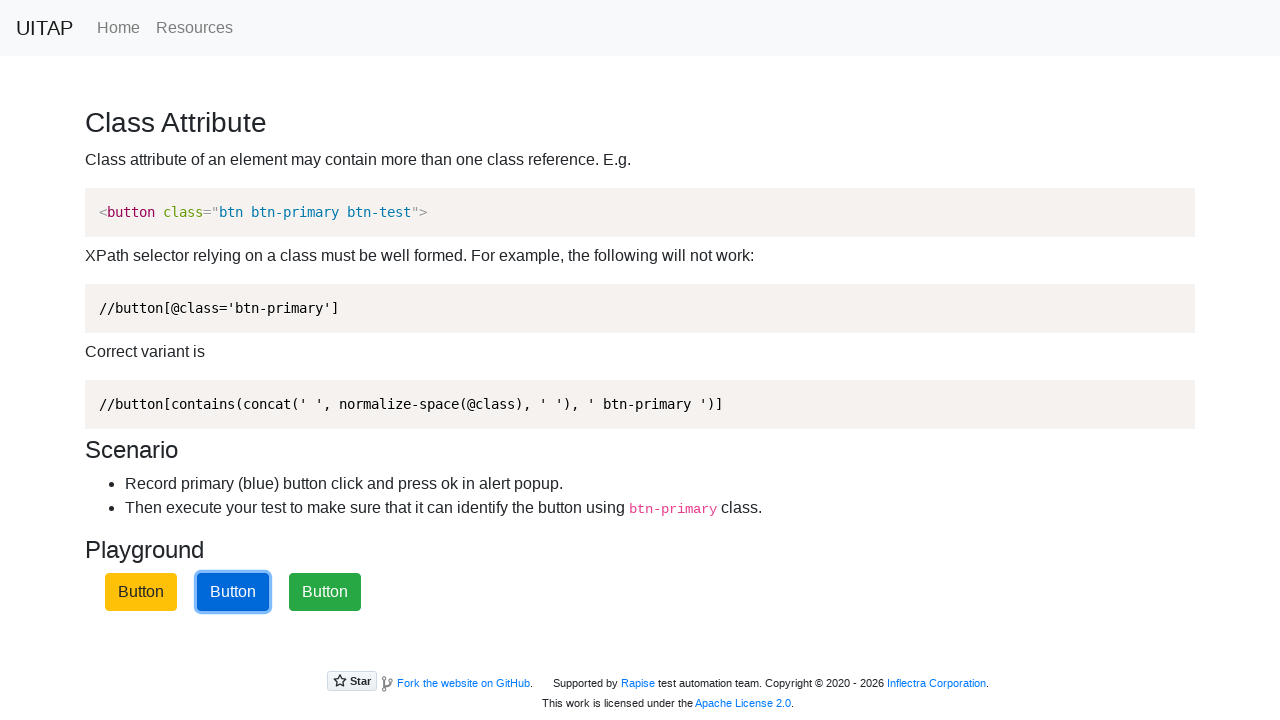

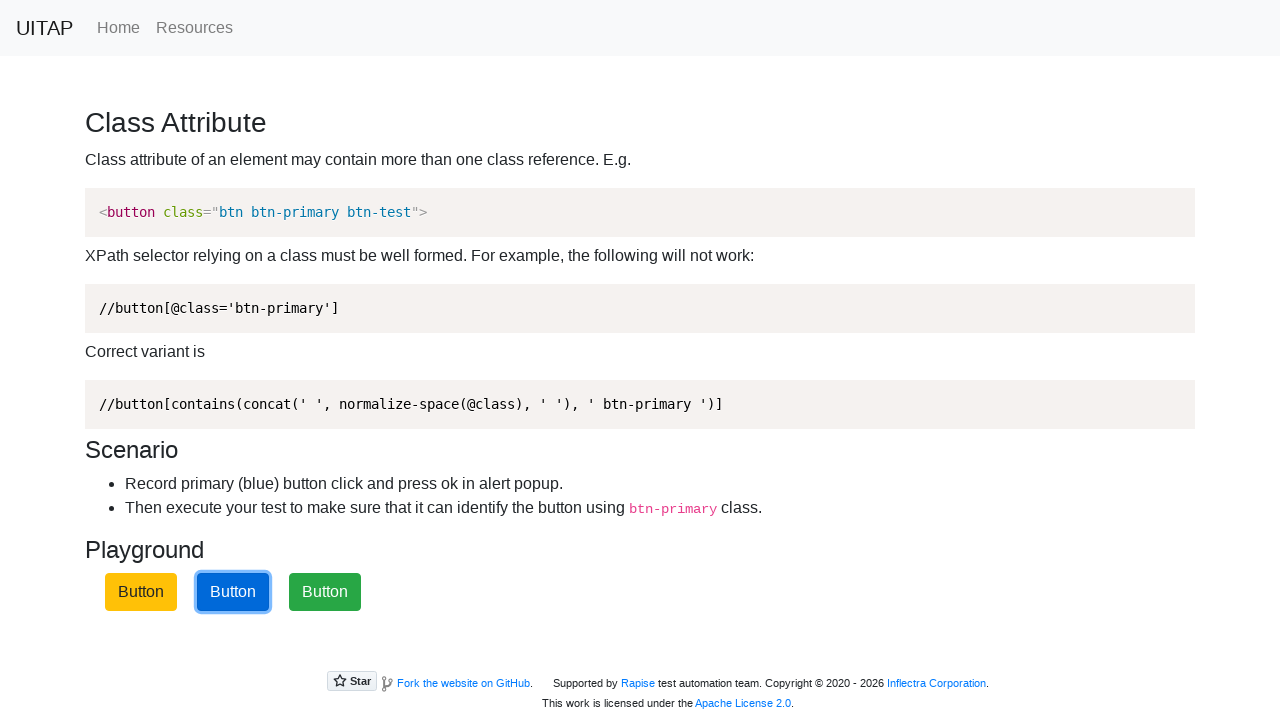